Performs a right-click on the Downloads link, scrolls down the context menu, and selects an option

Starting URL: https://www.selenium.dev/

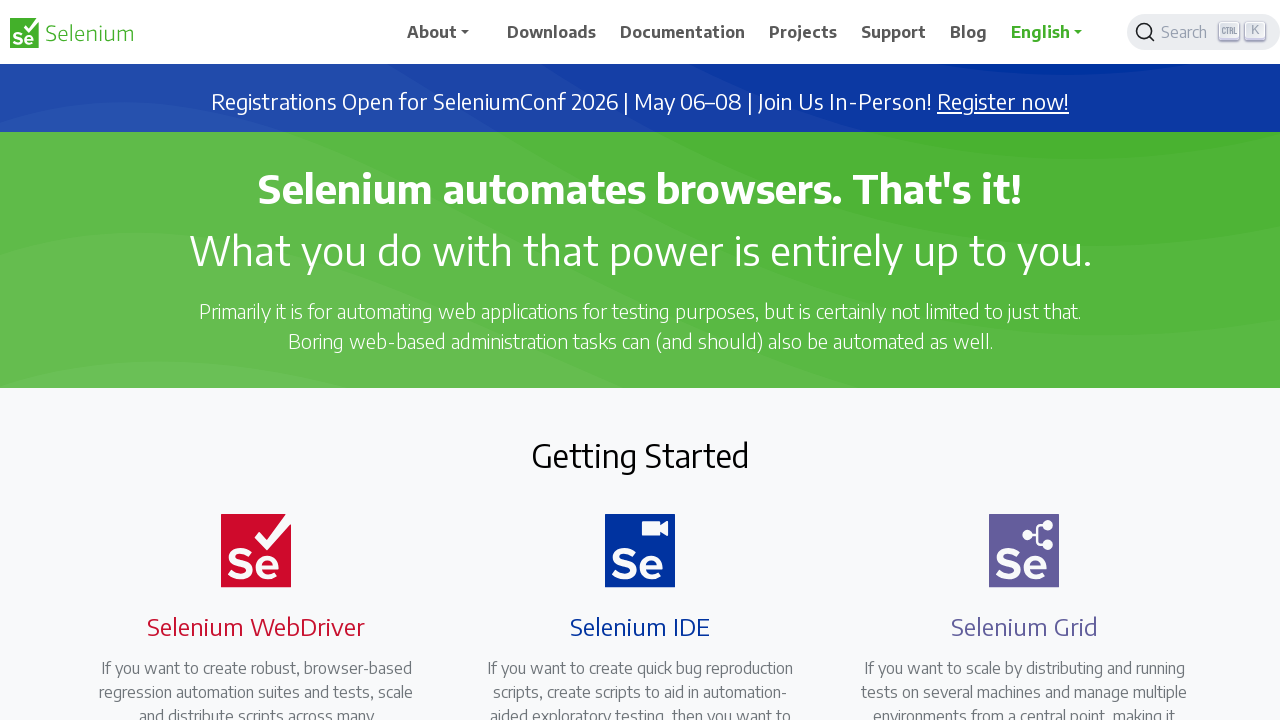

Located the Downloads link element
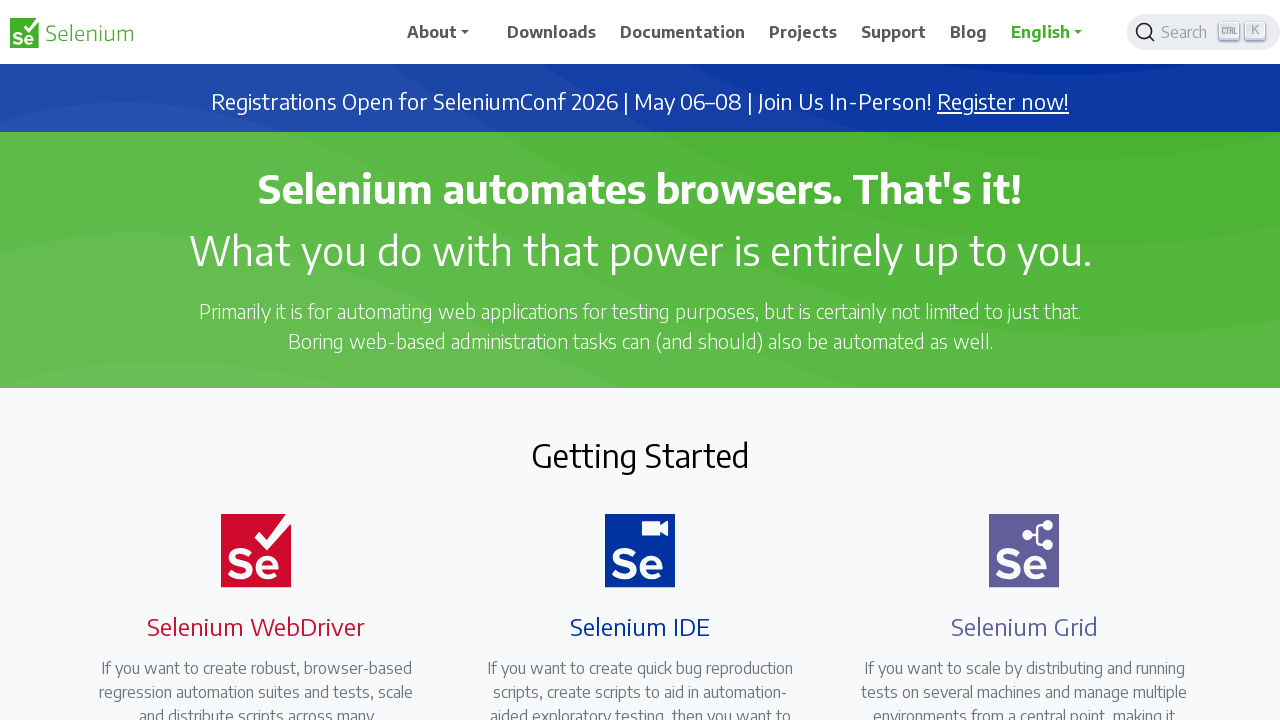

Right-clicked on the Downloads link at (552, 32) on xpath=//span[text()='Downloads']
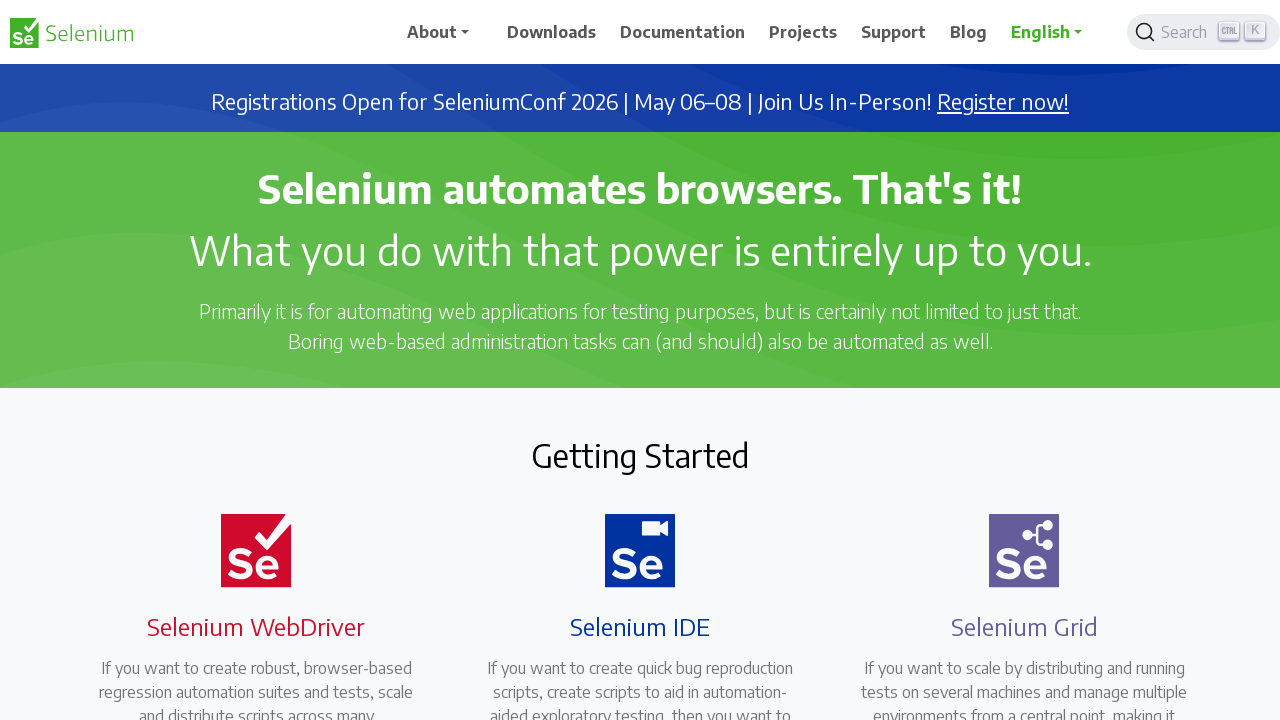

Scrolled down through context menu (iteration 1)
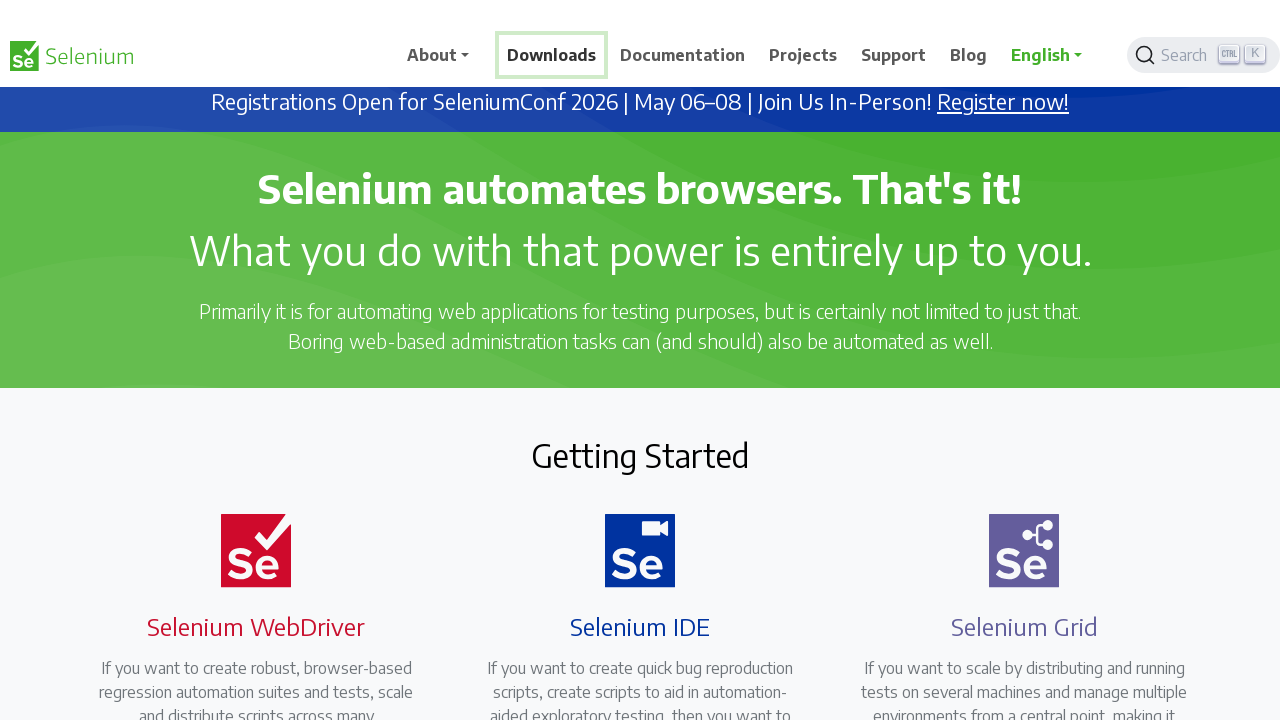

Scrolled down through context menu (iteration 2)
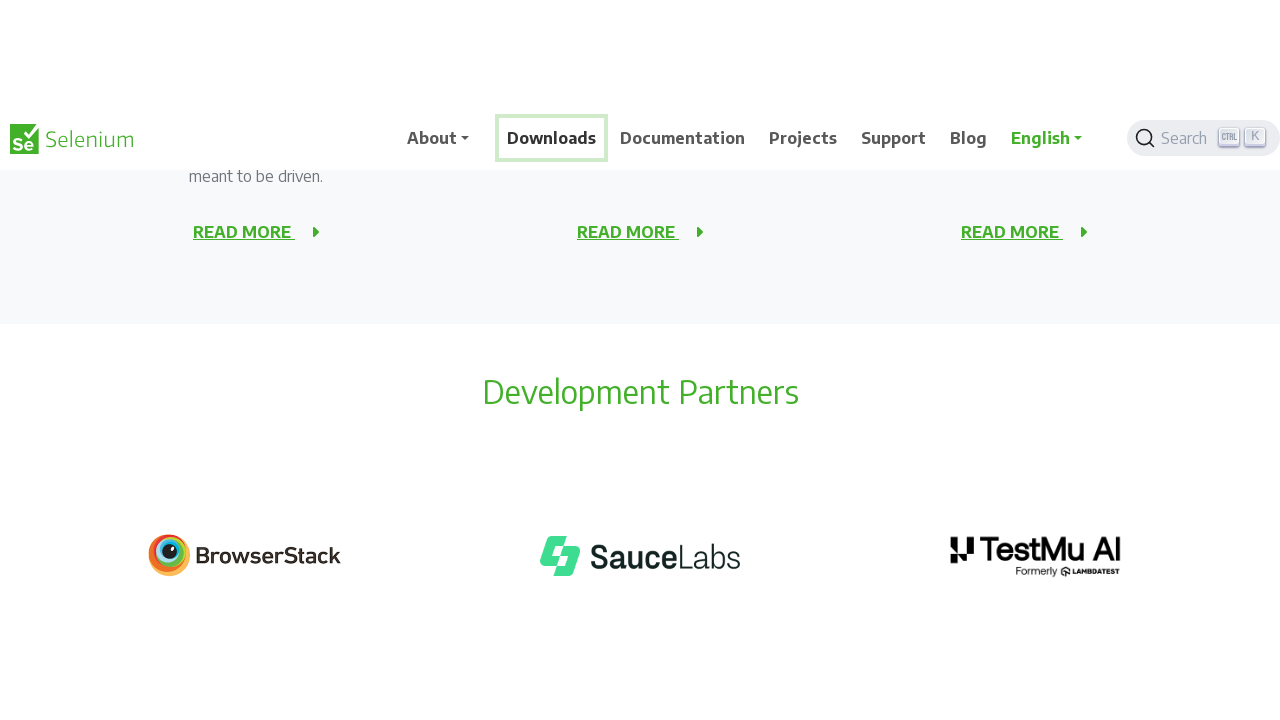

Scrolled down through context menu (iteration 3)
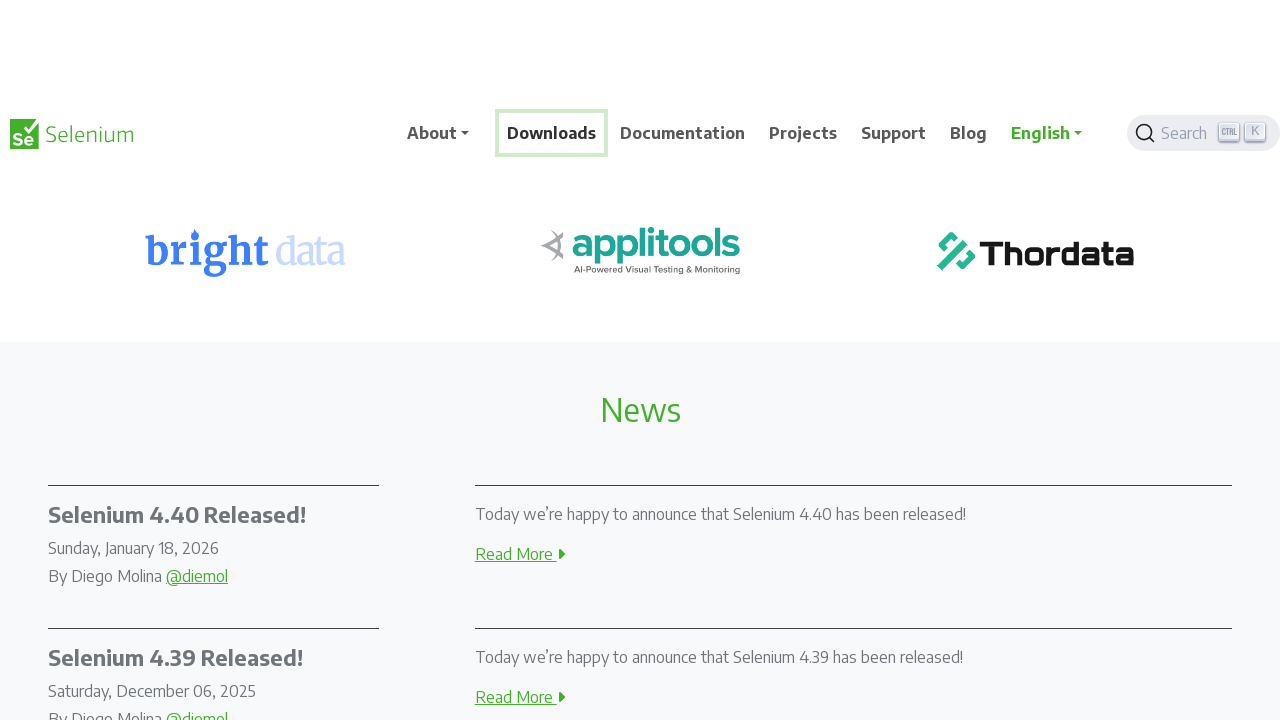

Scrolled down through context menu (iteration 4)
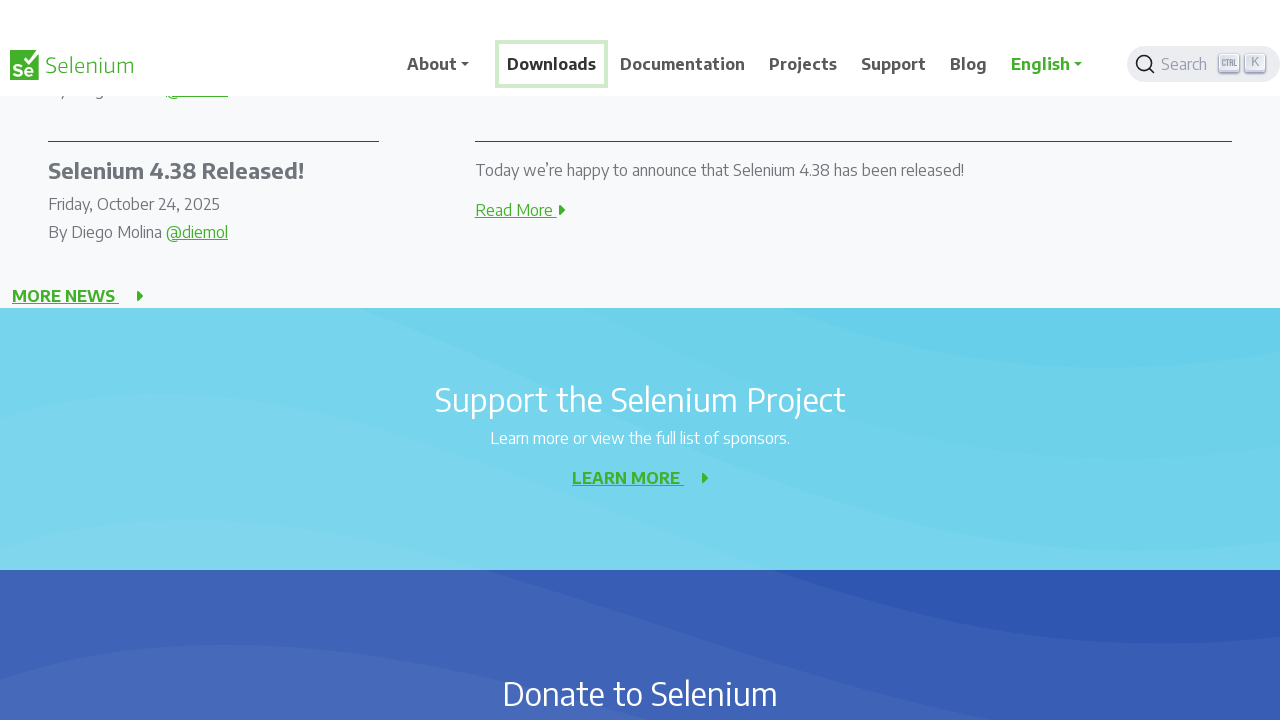

Scrolled down through context menu (iteration 5)
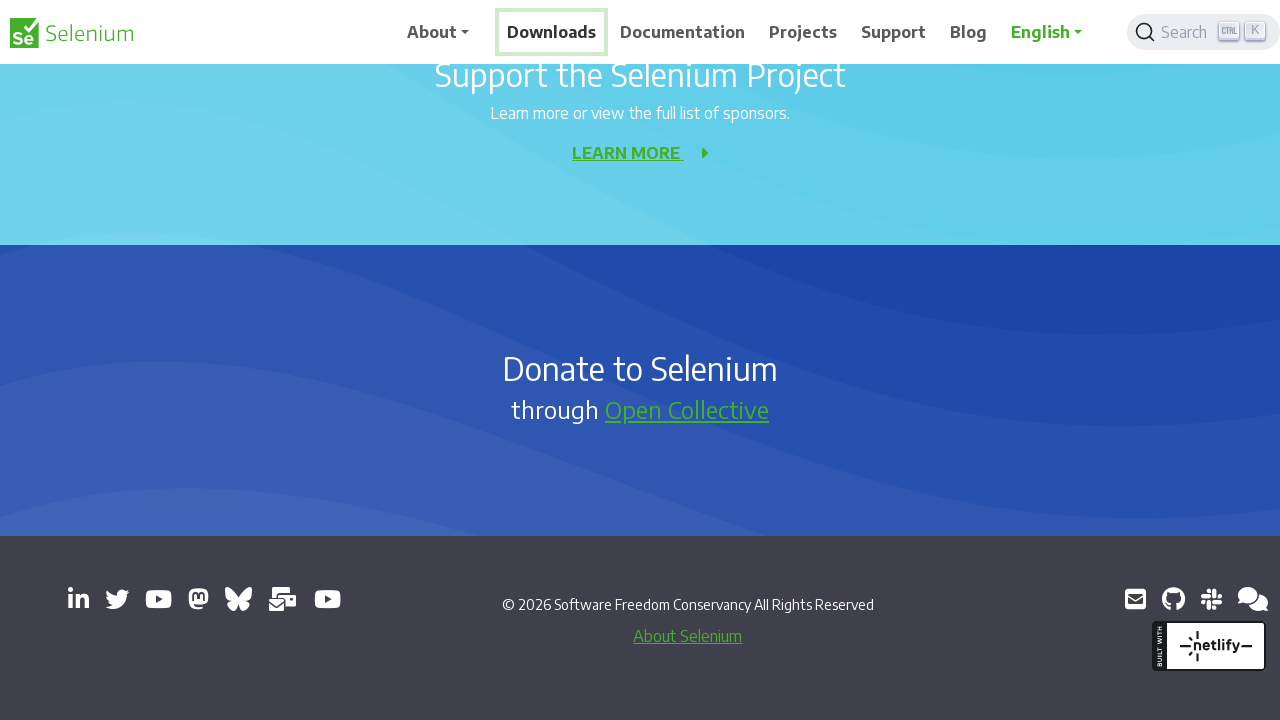

Scrolled down through context menu (iteration 6)
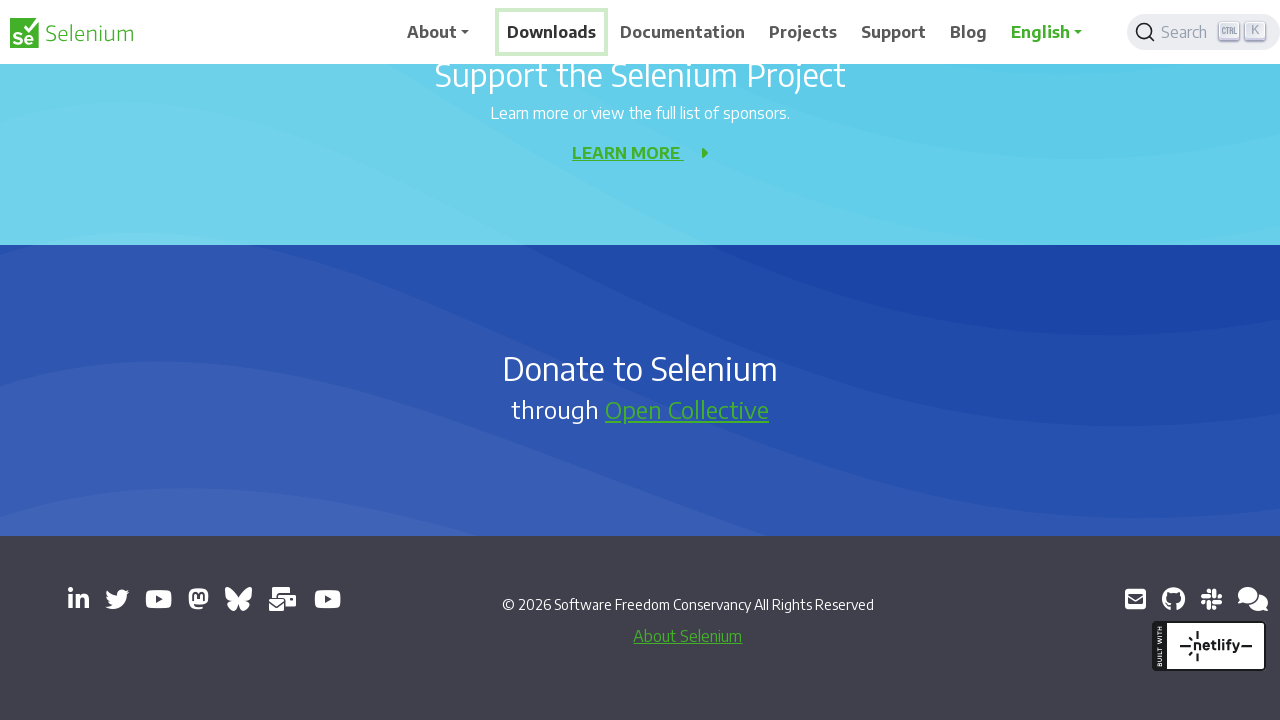

Pressed Enter to select the context menu option
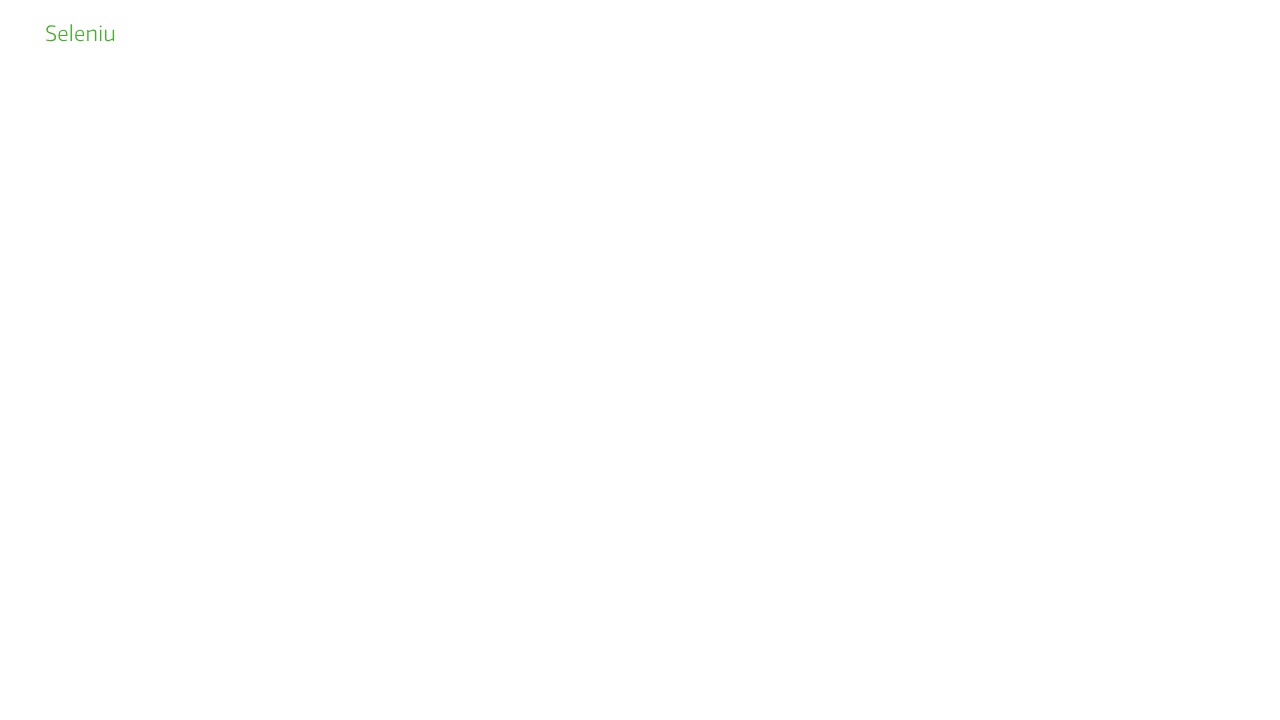

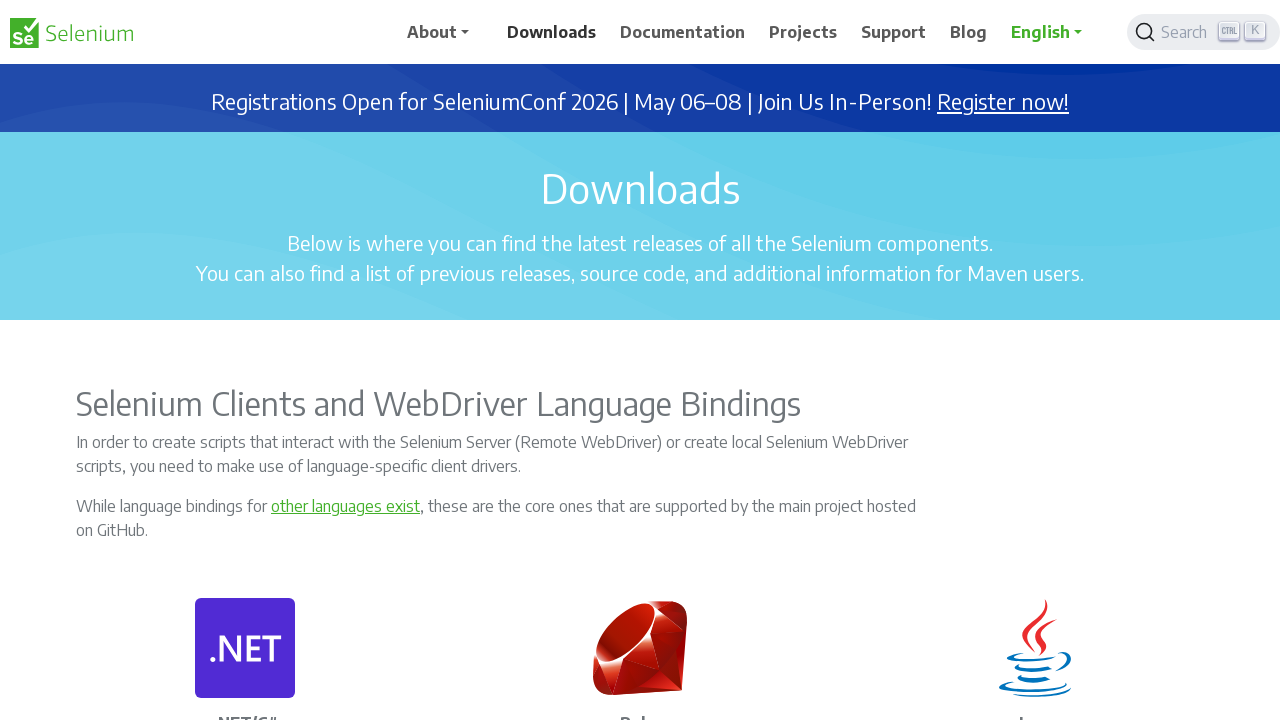